Tests that the todo counter displays the correct number of items

Starting URL: https://demo.playwright.dev/todomvc

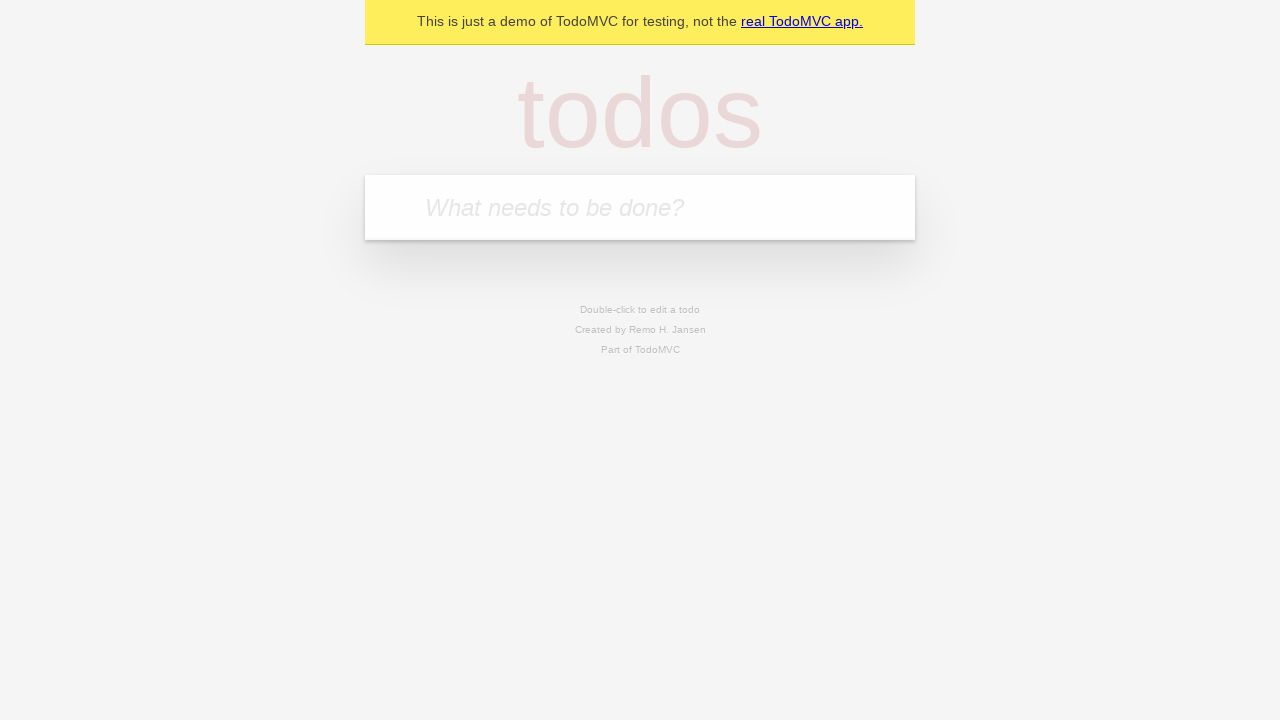

Filled todo input with 'buy some cheese' on internal:attr=[placeholder="What needs to be done?"i]
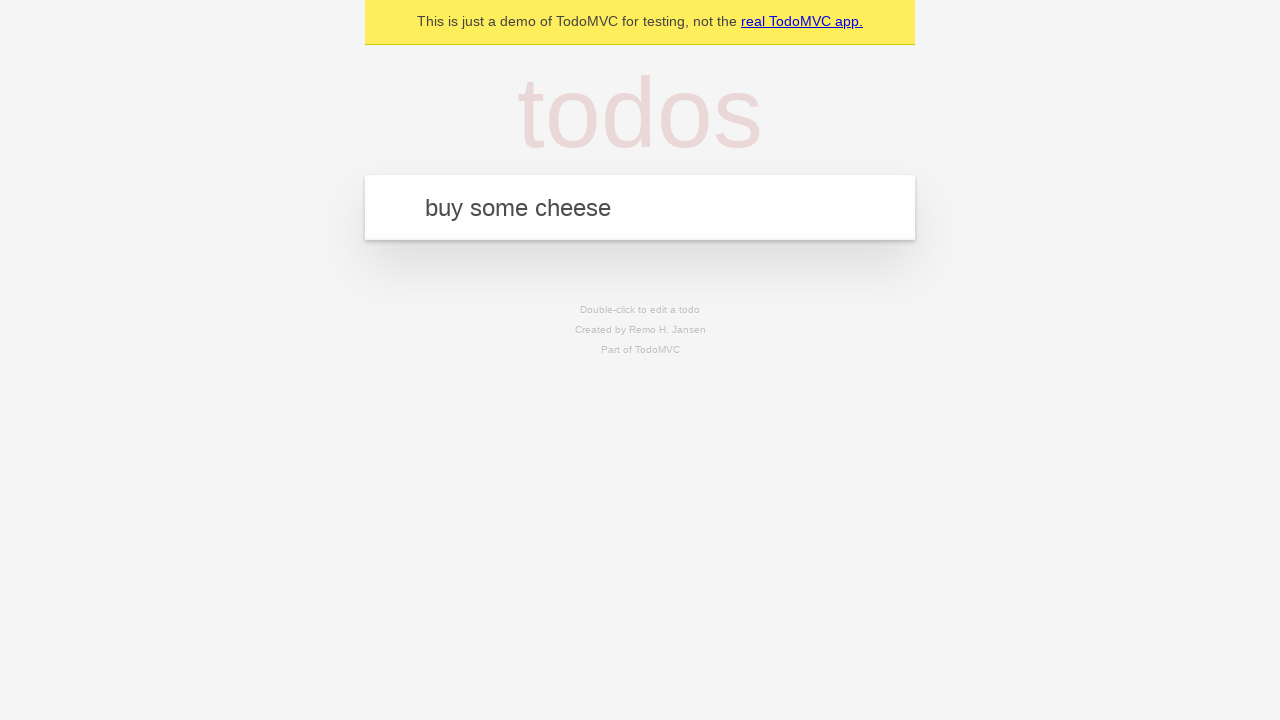

Pressed Enter to add first todo item on internal:attr=[placeholder="What needs to be done?"i]
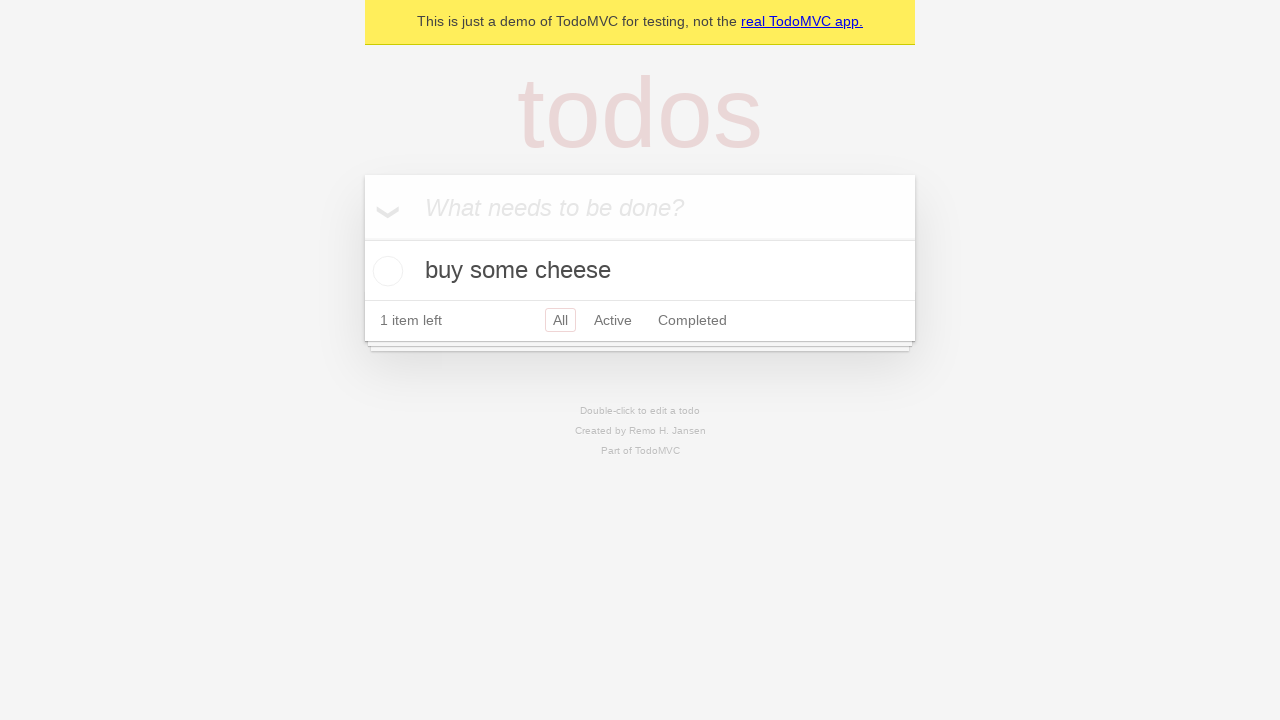

Todo counter element is now visible
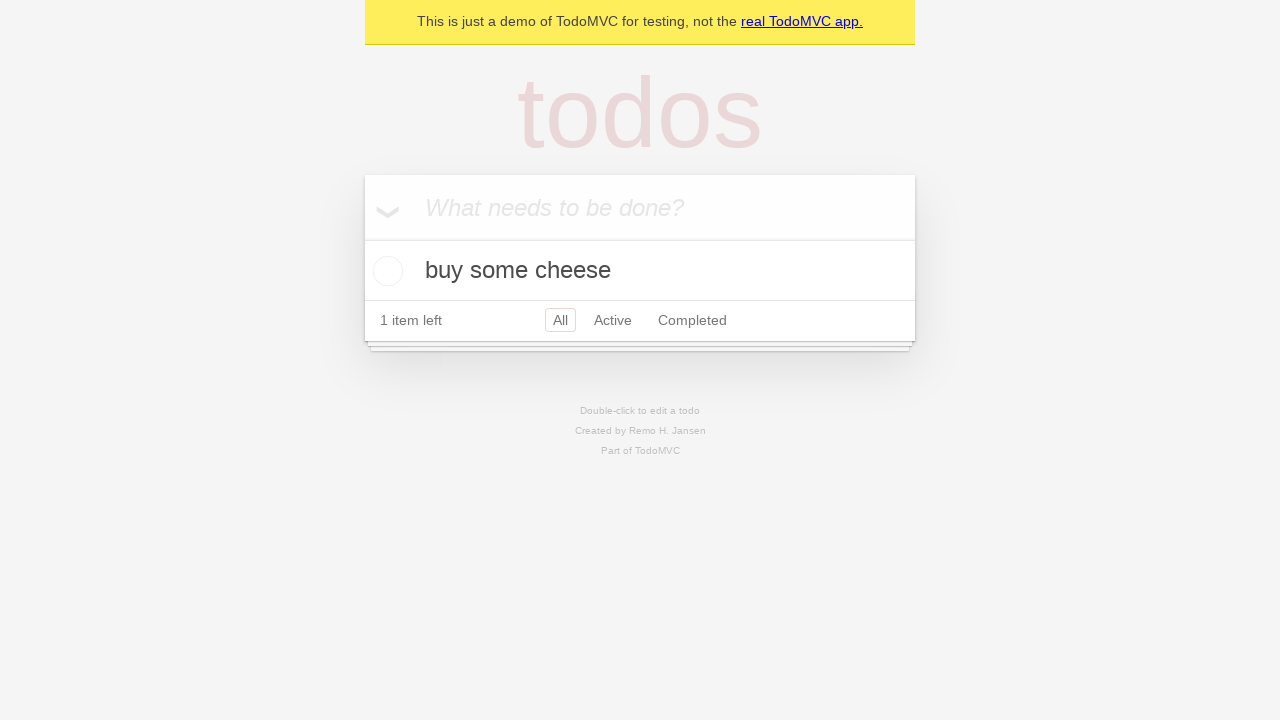

Filled todo input with 'feed the cat' on internal:attr=[placeholder="What needs to be done?"i]
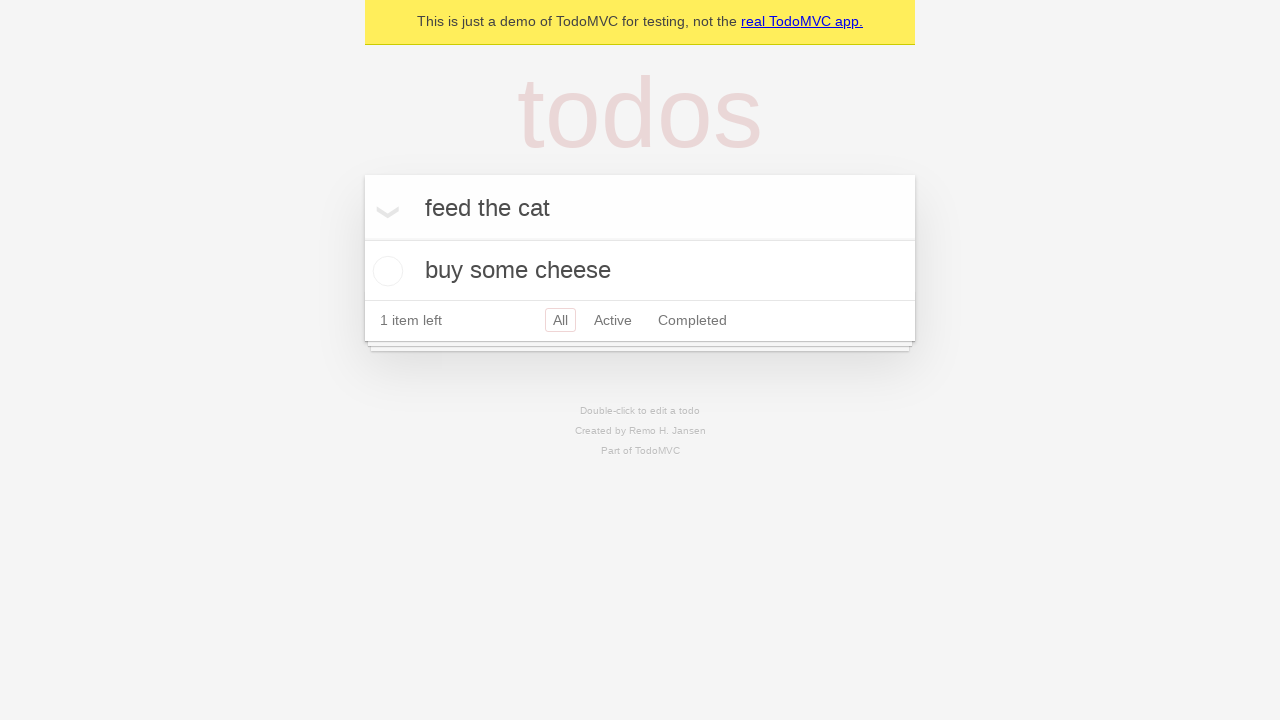

Pressed Enter to add second todo item on internal:attr=[placeholder="What needs to be done?"i]
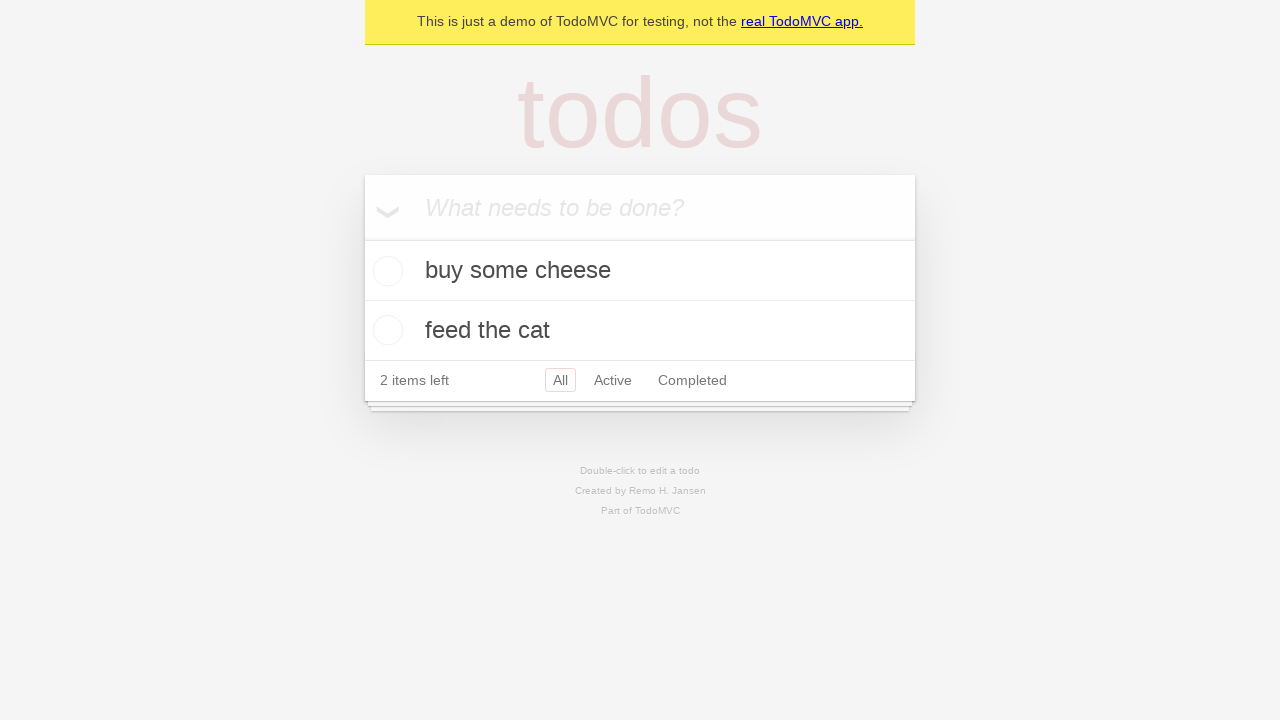

Todo counter updated to show 2 items
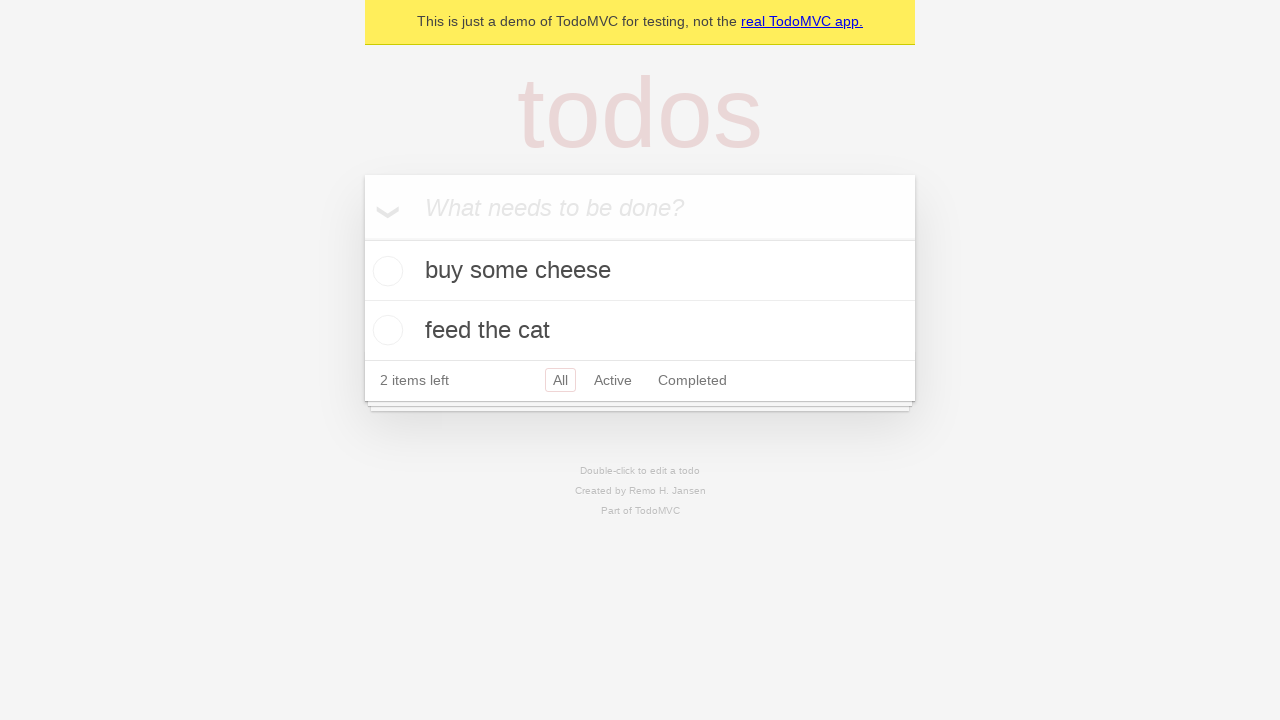

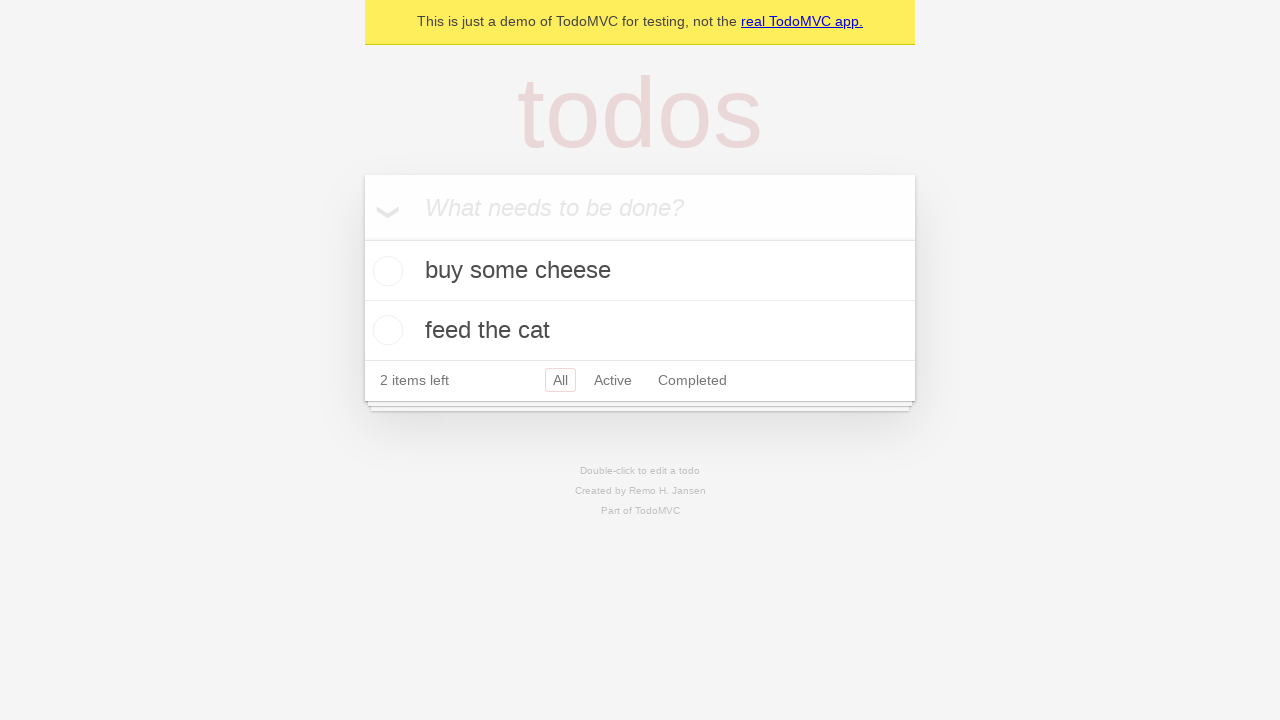